Tests the scroll page by navigating to it, scrolling down to the form fields, and filling in full name and date fields

Starting URL: https://formy-project.herokuapp.com

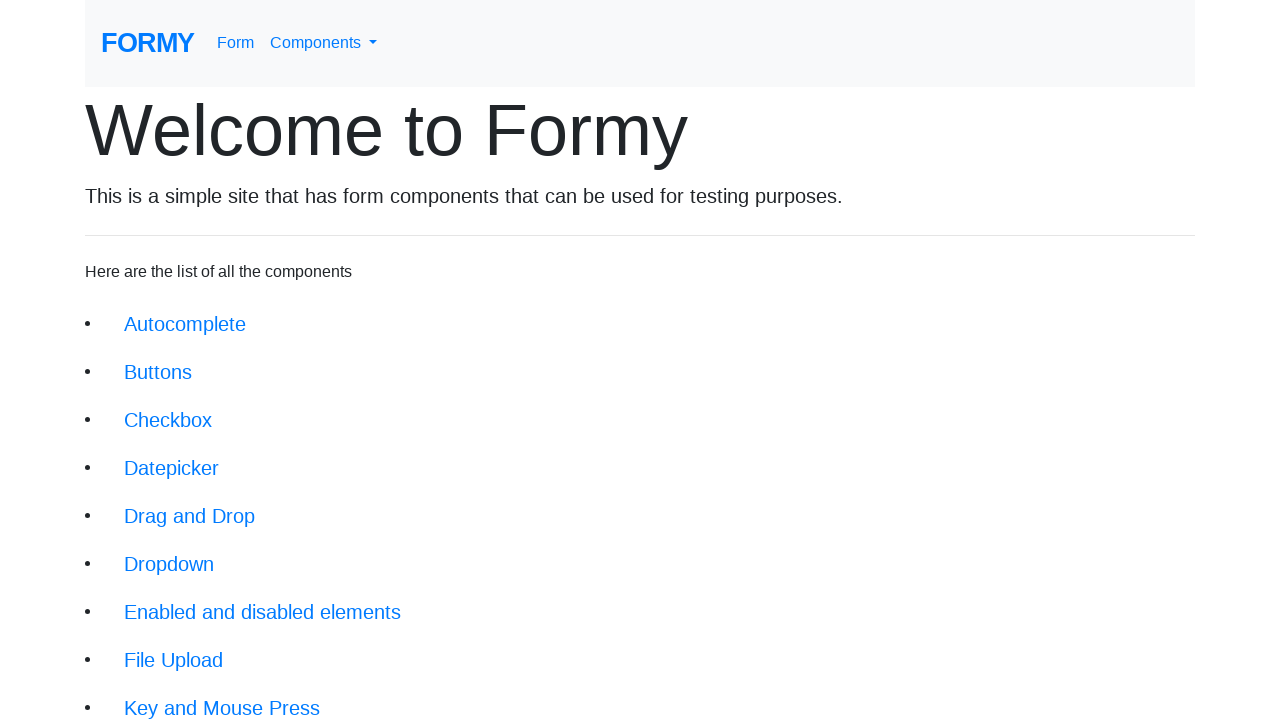

Clicked scroll link to navigate to scroll page at (174, 552) on xpath=//a[@class ='btn btn-lg' and @href='/scroll']
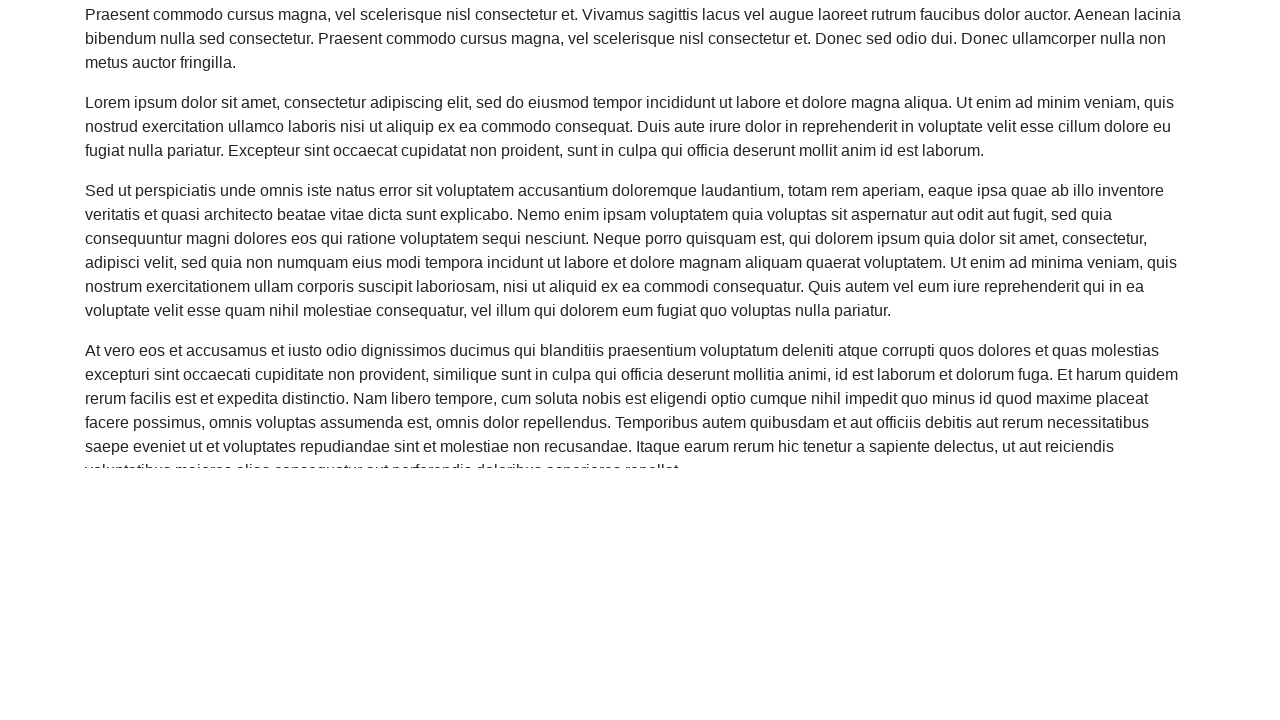

Located full name field
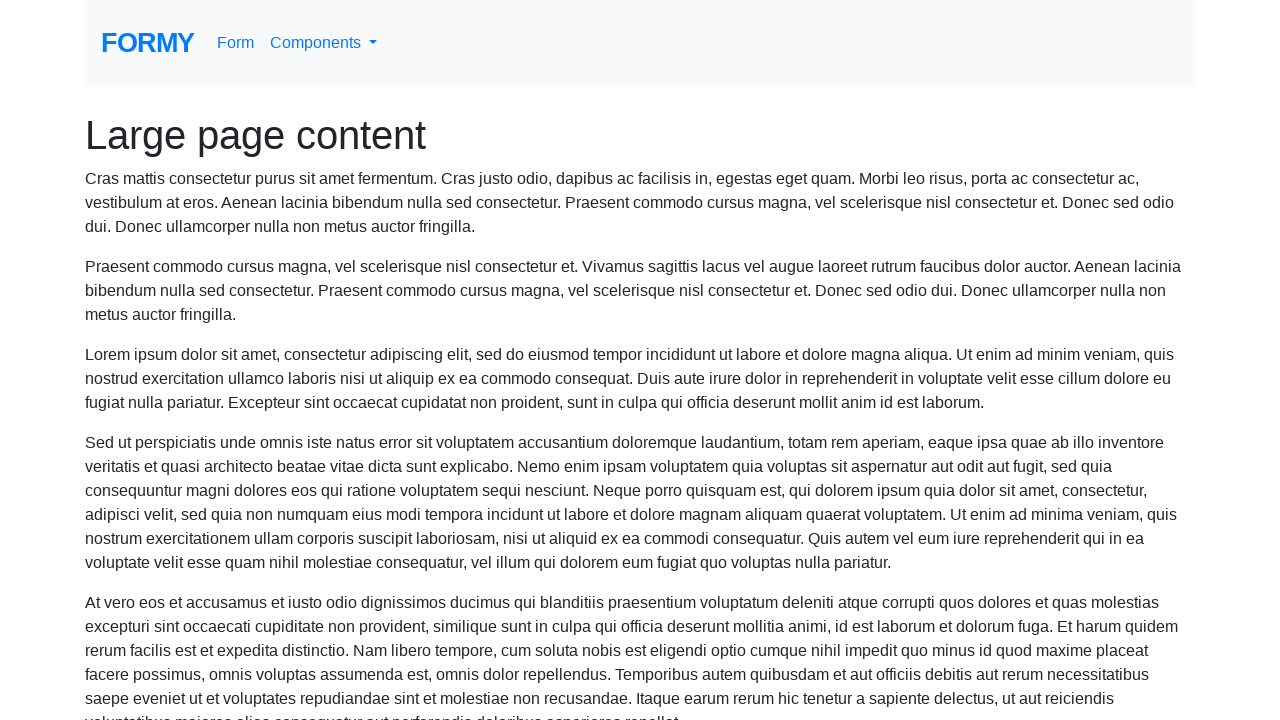

Scrolled to full name field
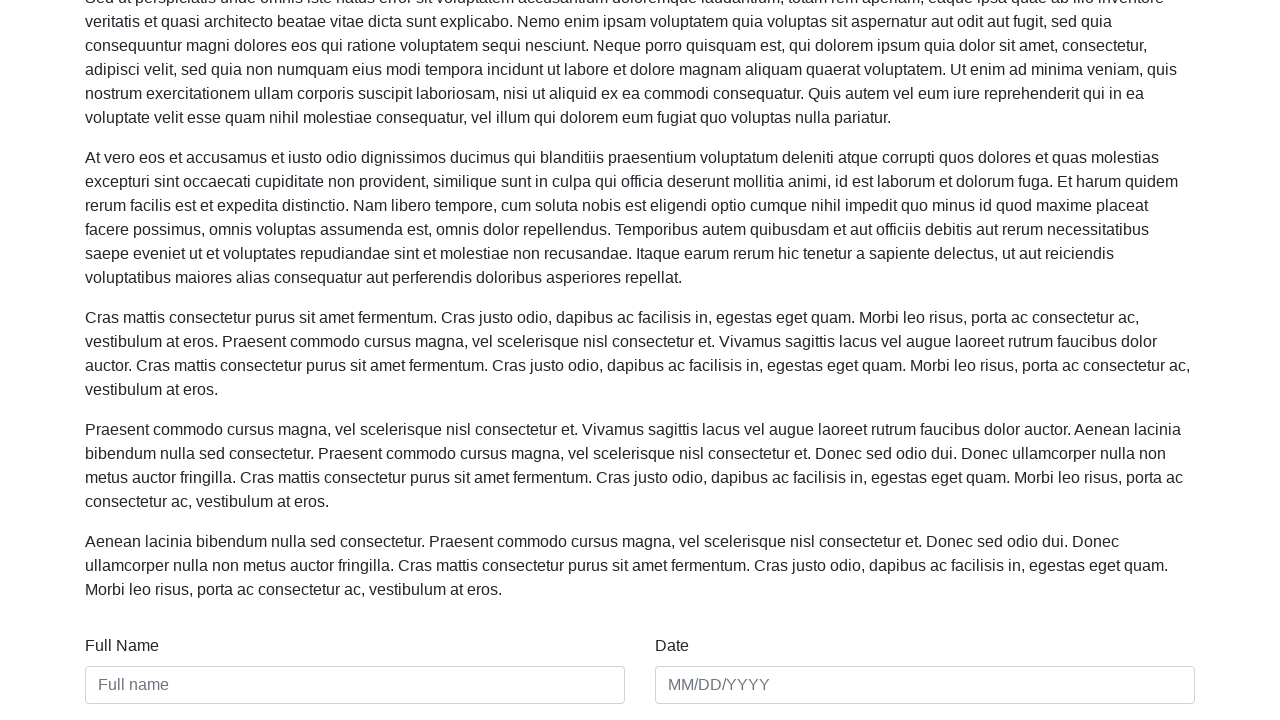

Filled full name field with 'Don Sanches' on xpath=//input[@placeholder='Full name']
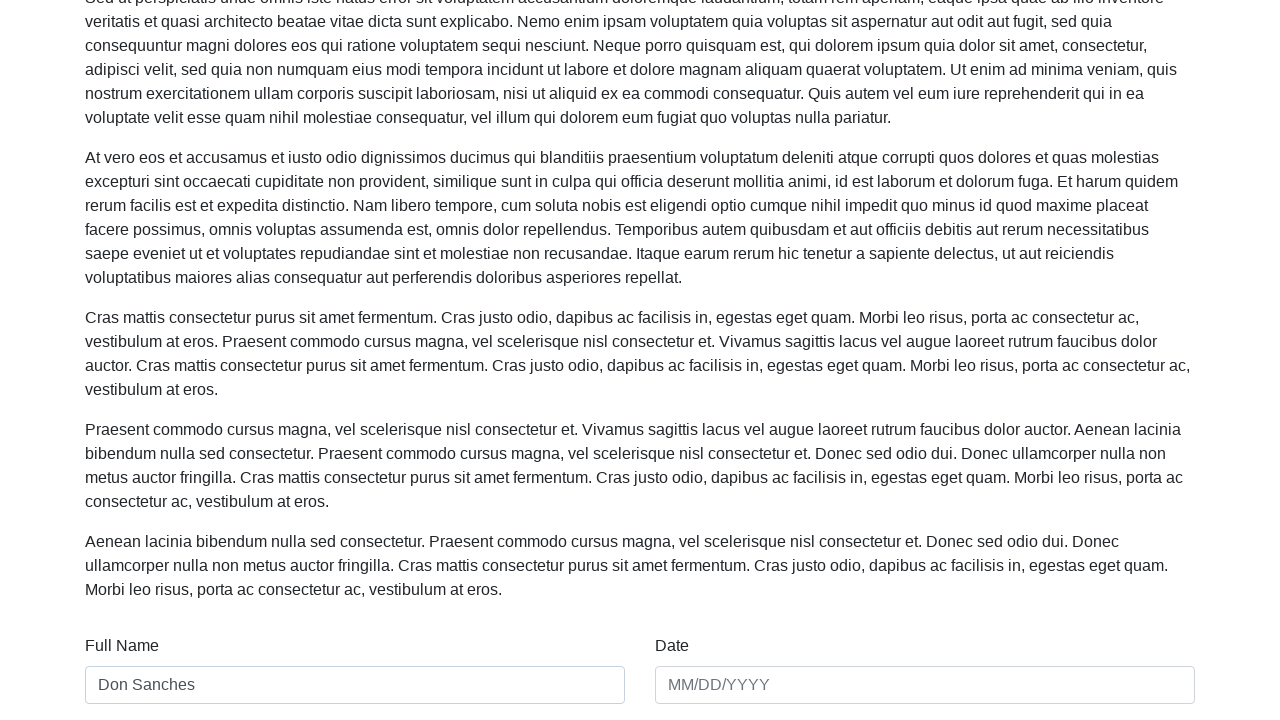

Filled date field with '11/07/2022' on //input[@placeholder='MM/DD/YYYY']
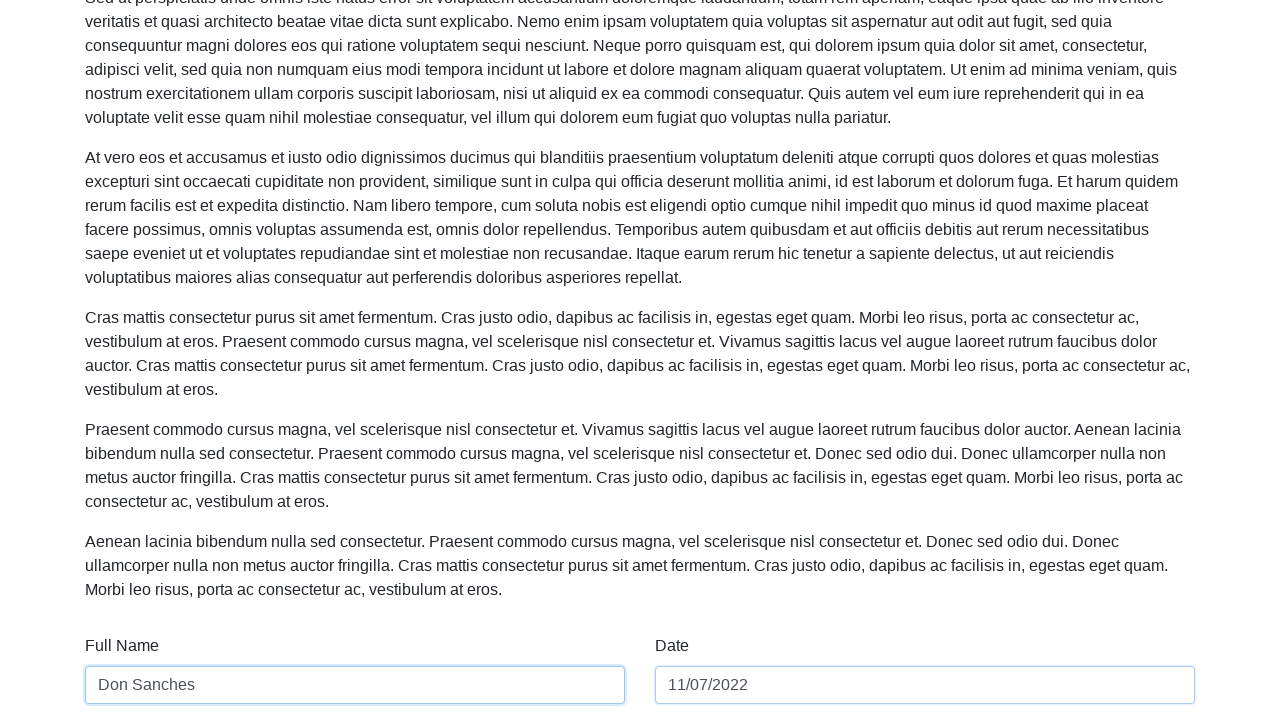

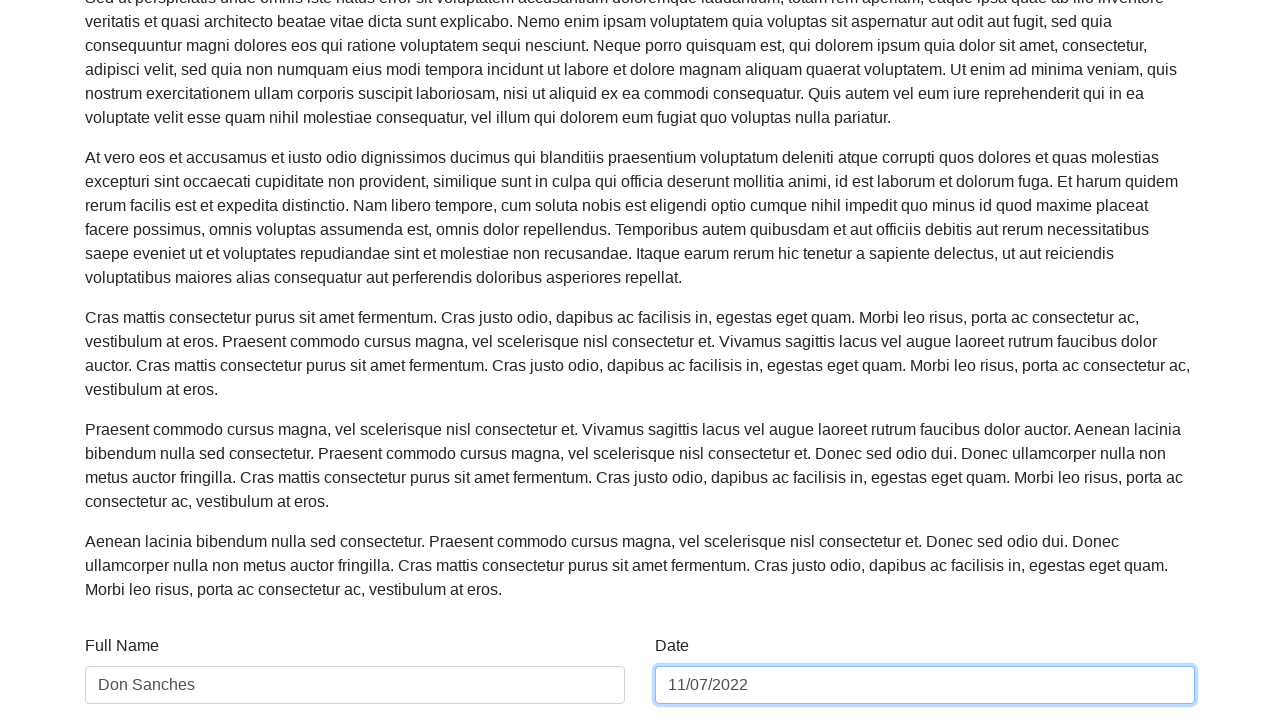